Tests that Clear completed button is hidden when no items are completed

Starting URL: https://demo.playwright.dev/todomvc

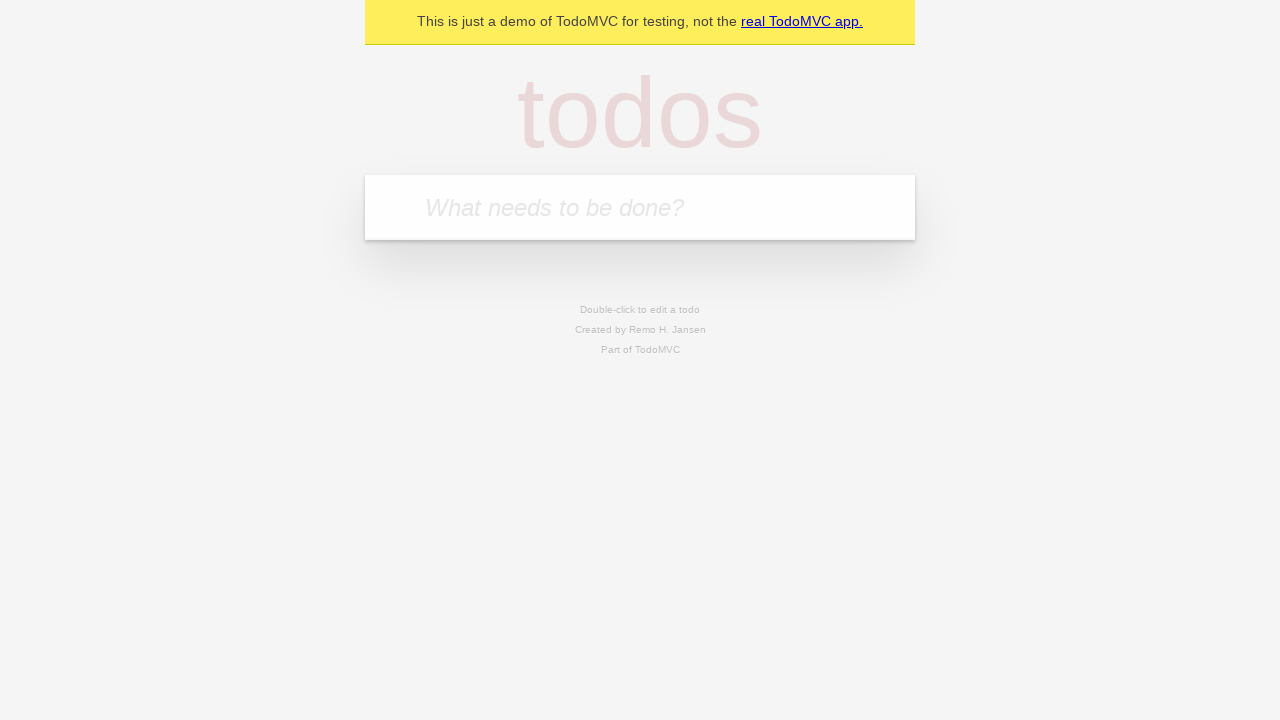

Filled todo input with 'buy some cheese' on internal:attr=[placeholder="What needs to be done?"i]
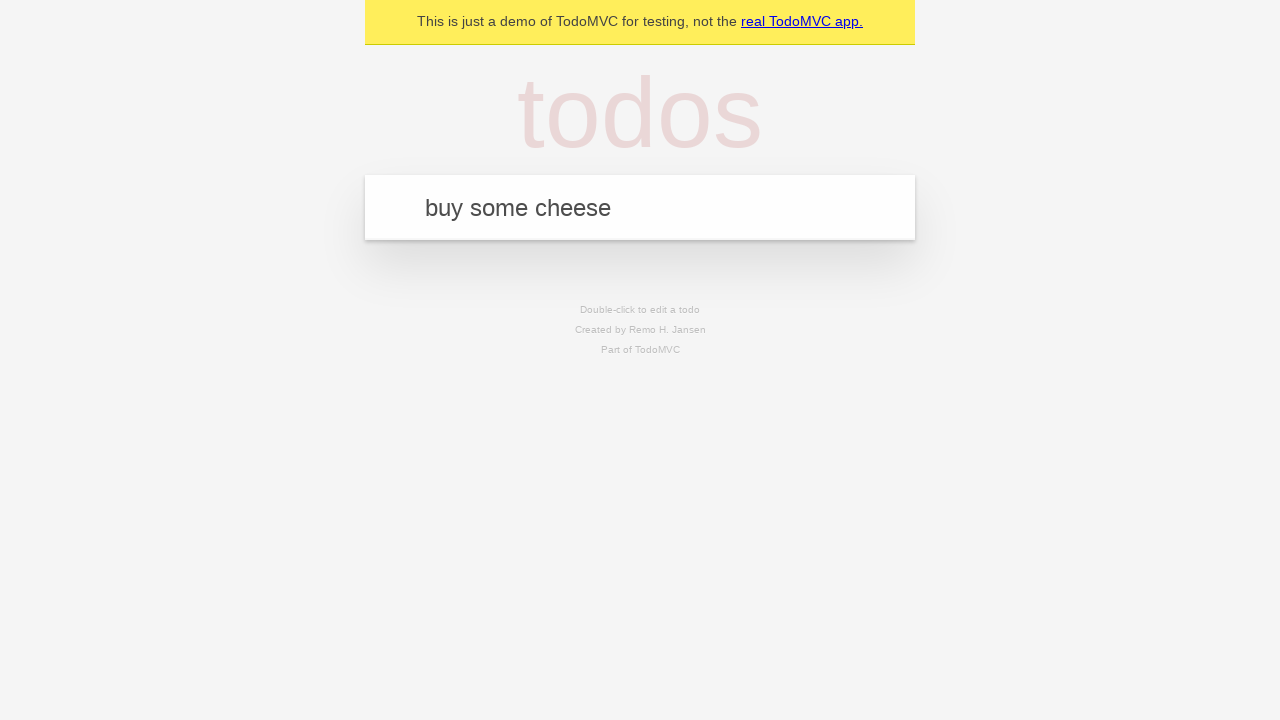

Pressed Enter to create first todo on internal:attr=[placeholder="What needs to be done?"i]
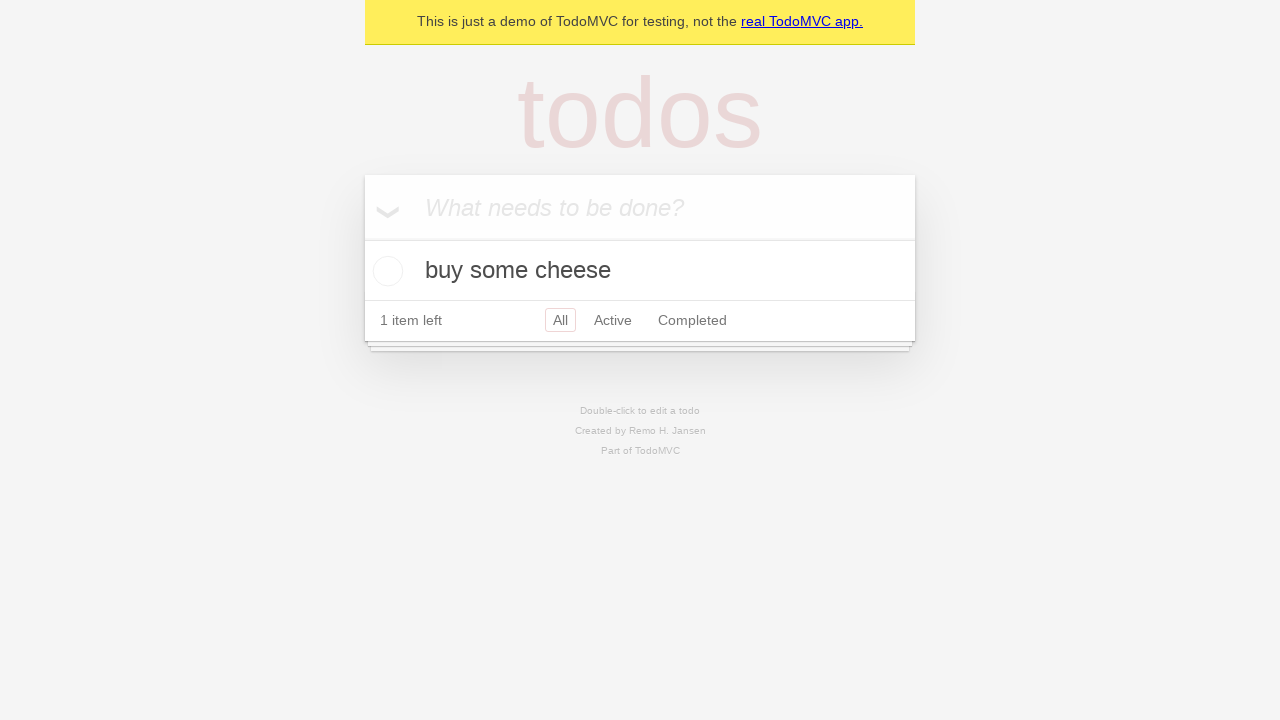

Filled todo input with 'feed the cat' on internal:attr=[placeholder="What needs to be done?"i]
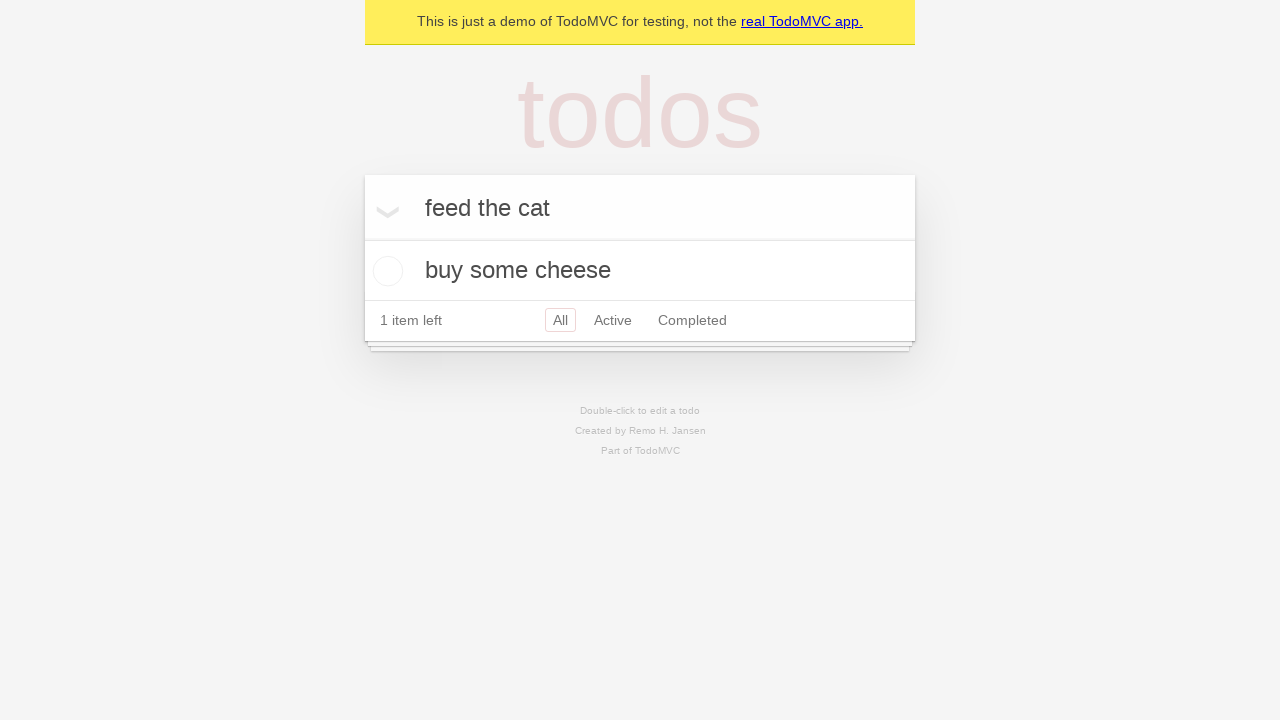

Pressed Enter to create second todo on internal:attr=[placeholder="What needs to be done?"i]
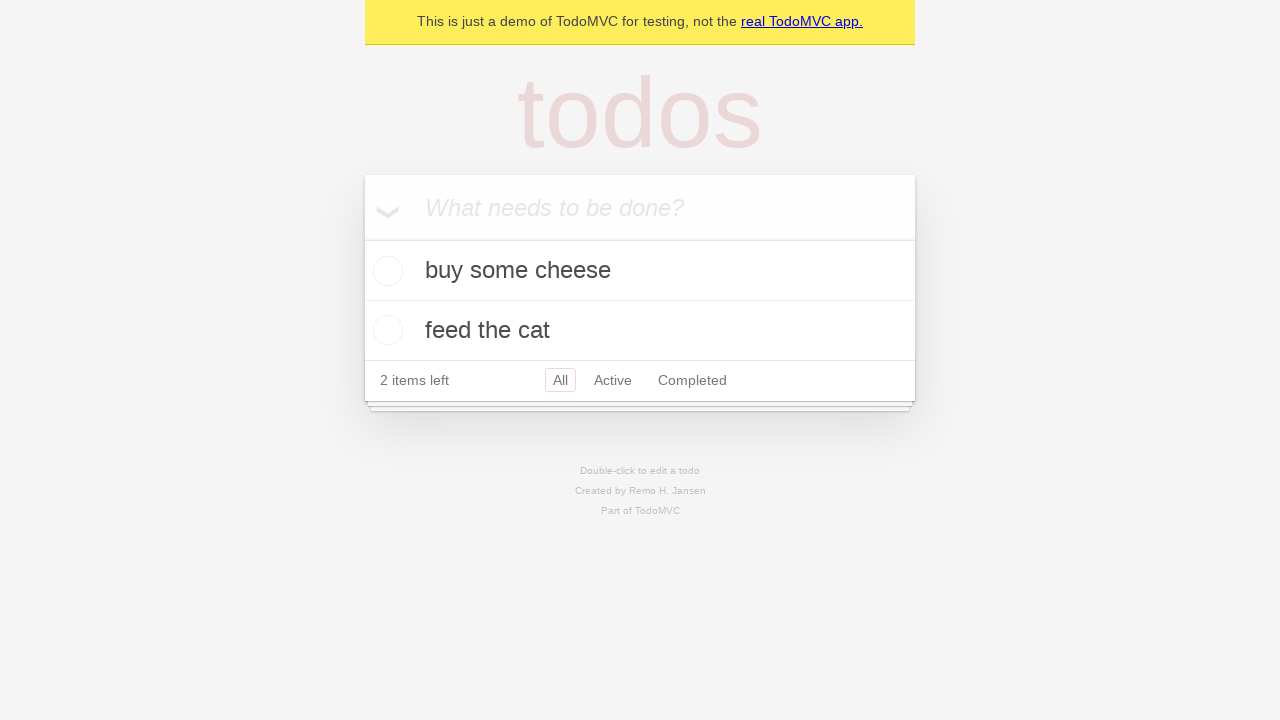

Filled todo input with 'book a doctors appointment' on internal:attr=[placeholder="What needs to be done?"i]
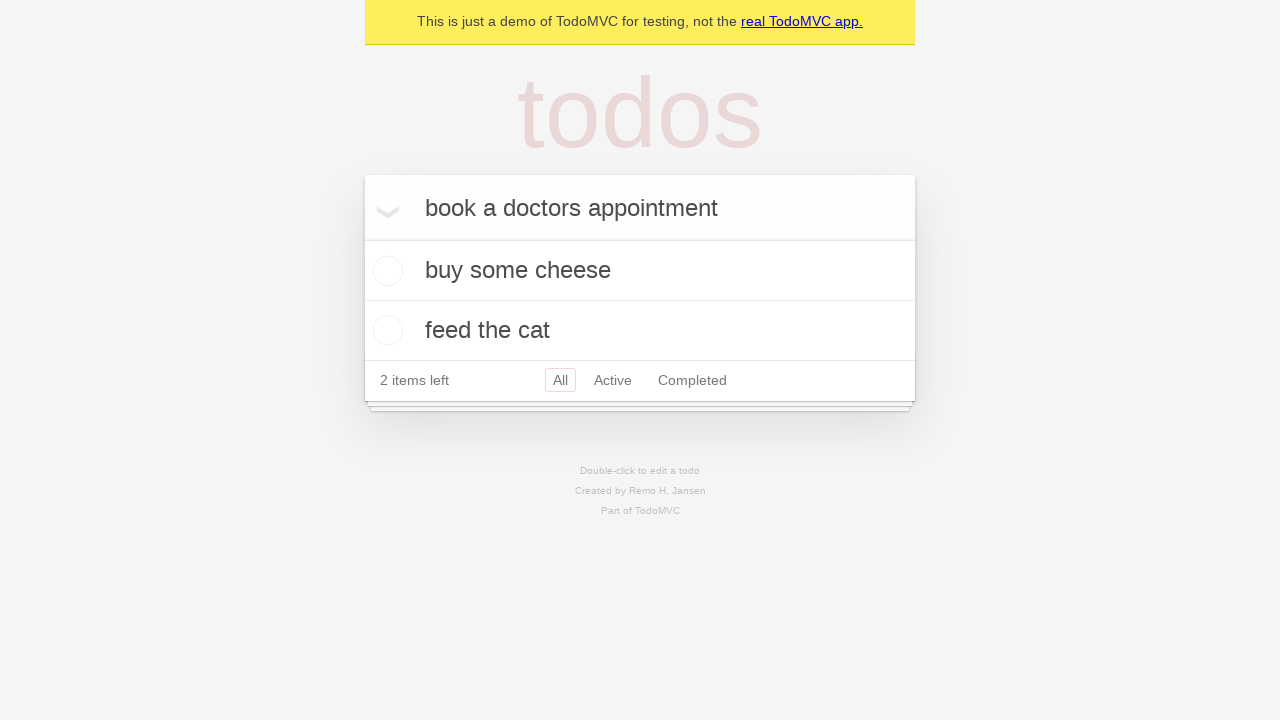

Pressed Enter to create third todo on internal:attr=[placeholder="What needs to be done?"i]
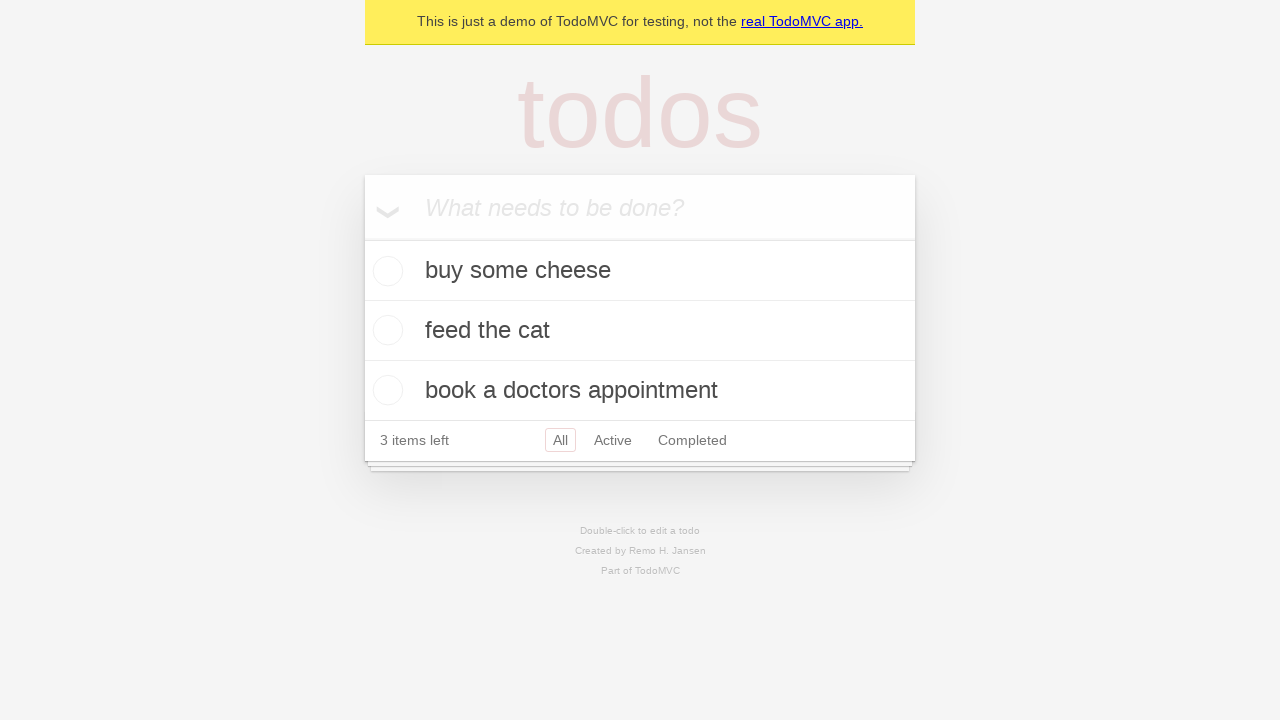

Waited for all 3 todos to be created
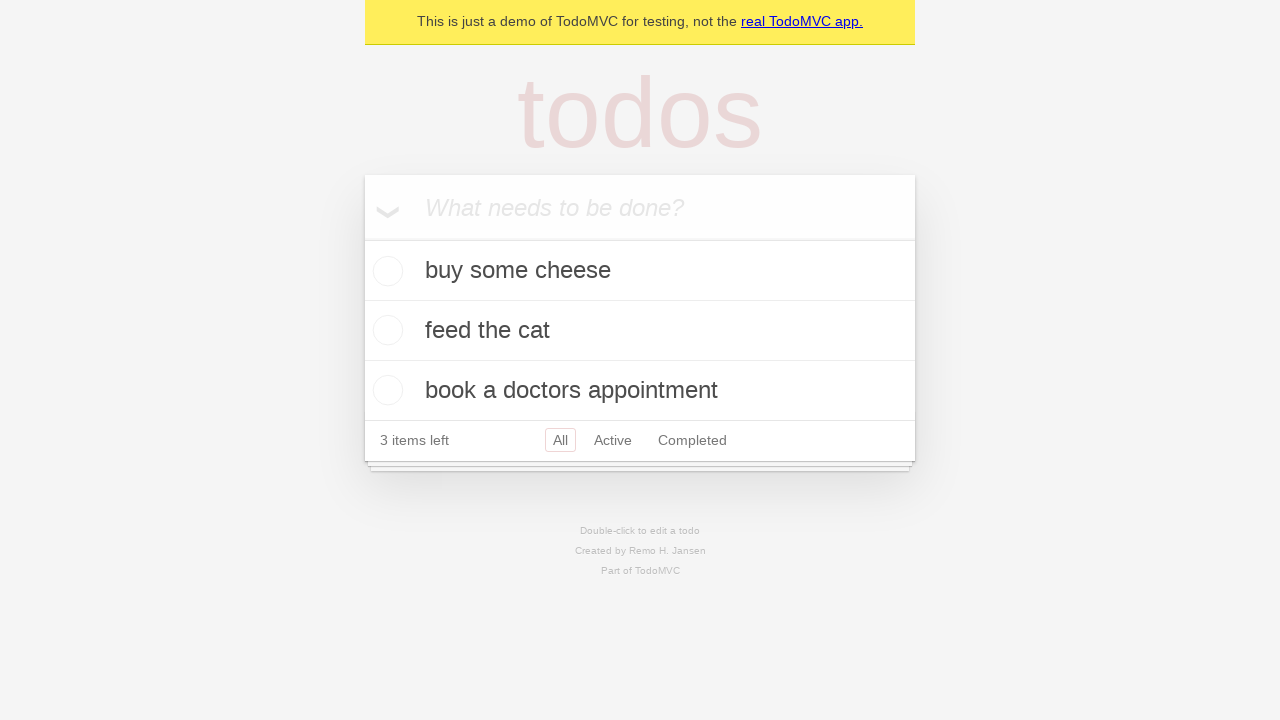

Checked the first todo as completed at (385, 271) on .todo-list li .toggle >> nth=0
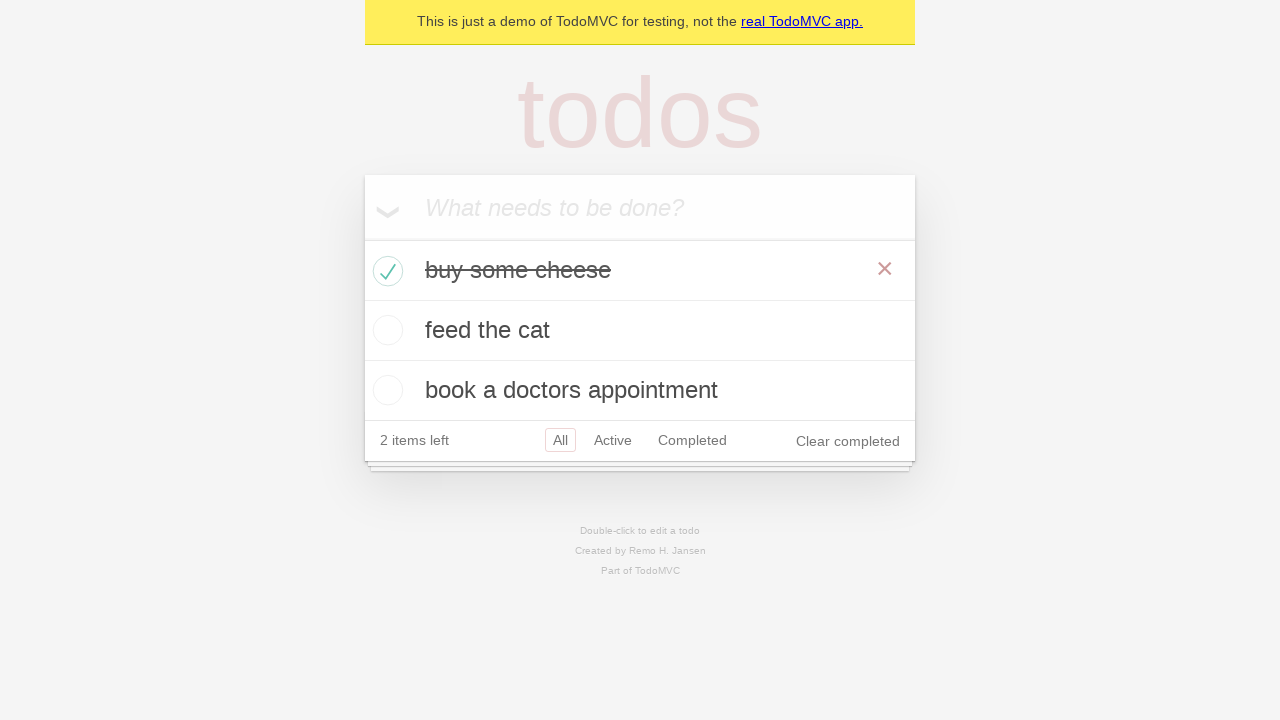

Clicked 'Clear completed' button to remove completed todo at (848, 441) on internal:role=button[name="Clear completed"i]
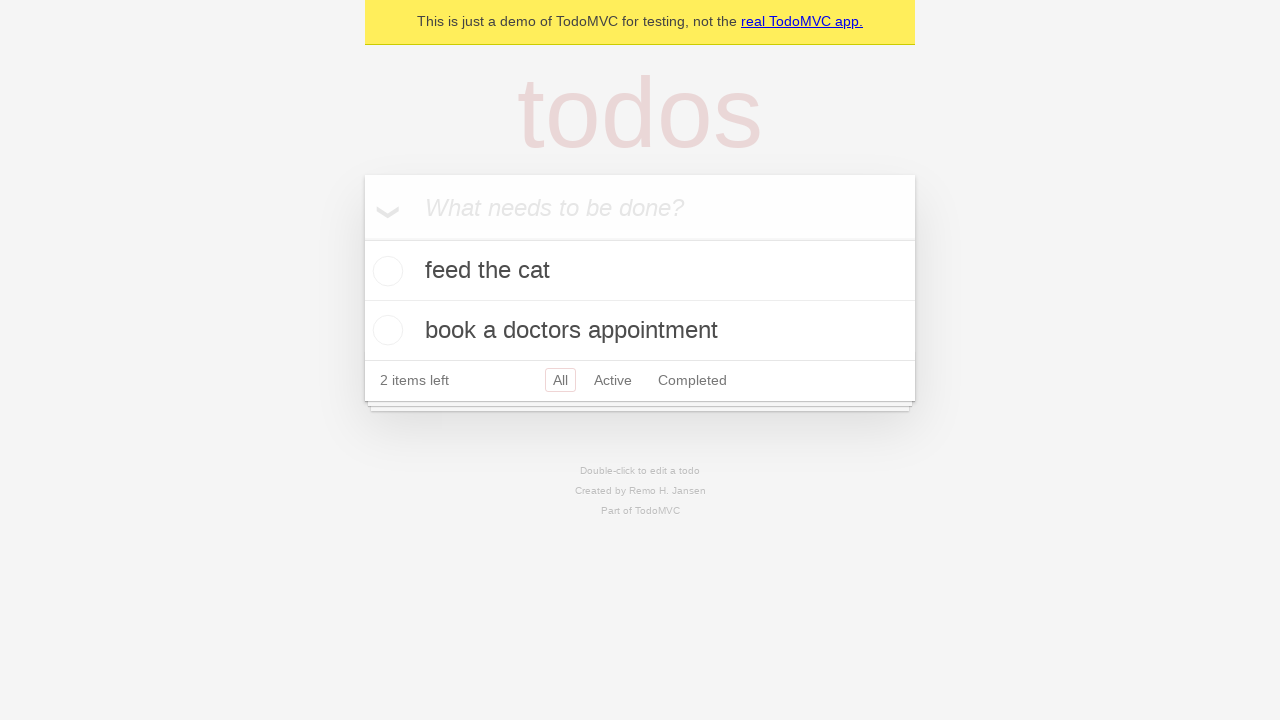

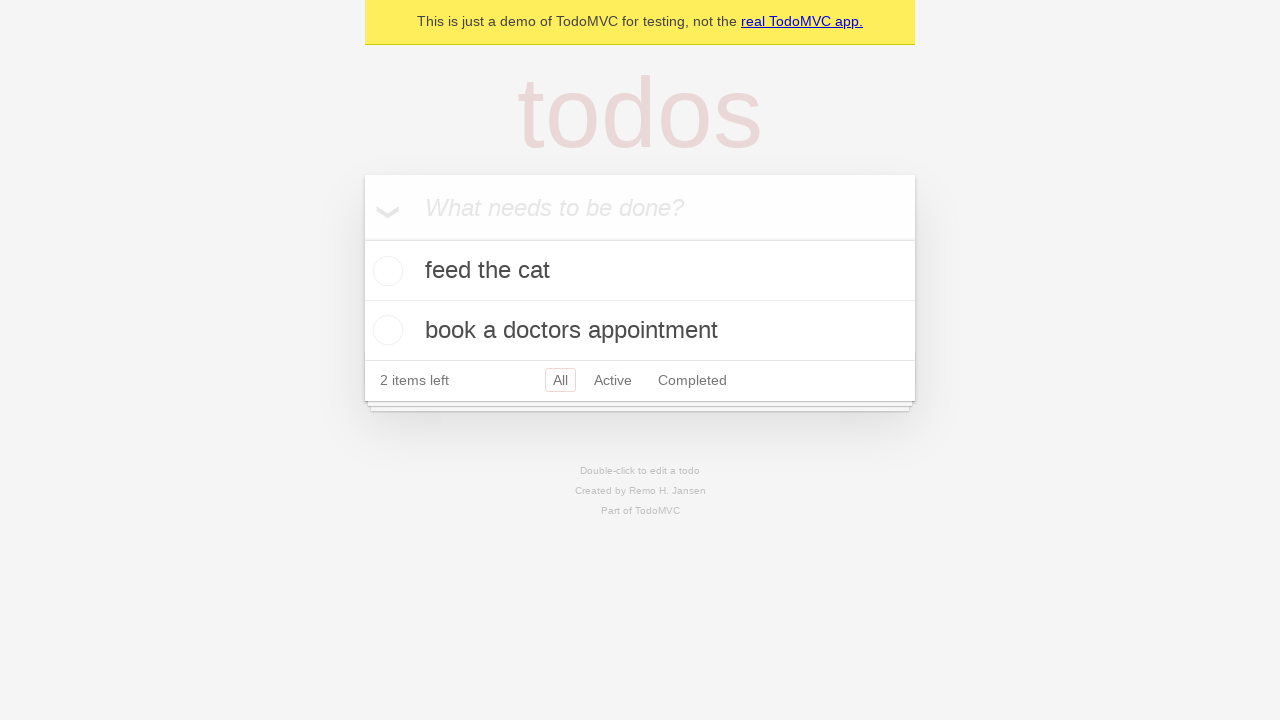